Tests entering the day of week for Christmas two years from now

Starting URL: https://obstaclecourse.tricentis.com/Obstacles/21269

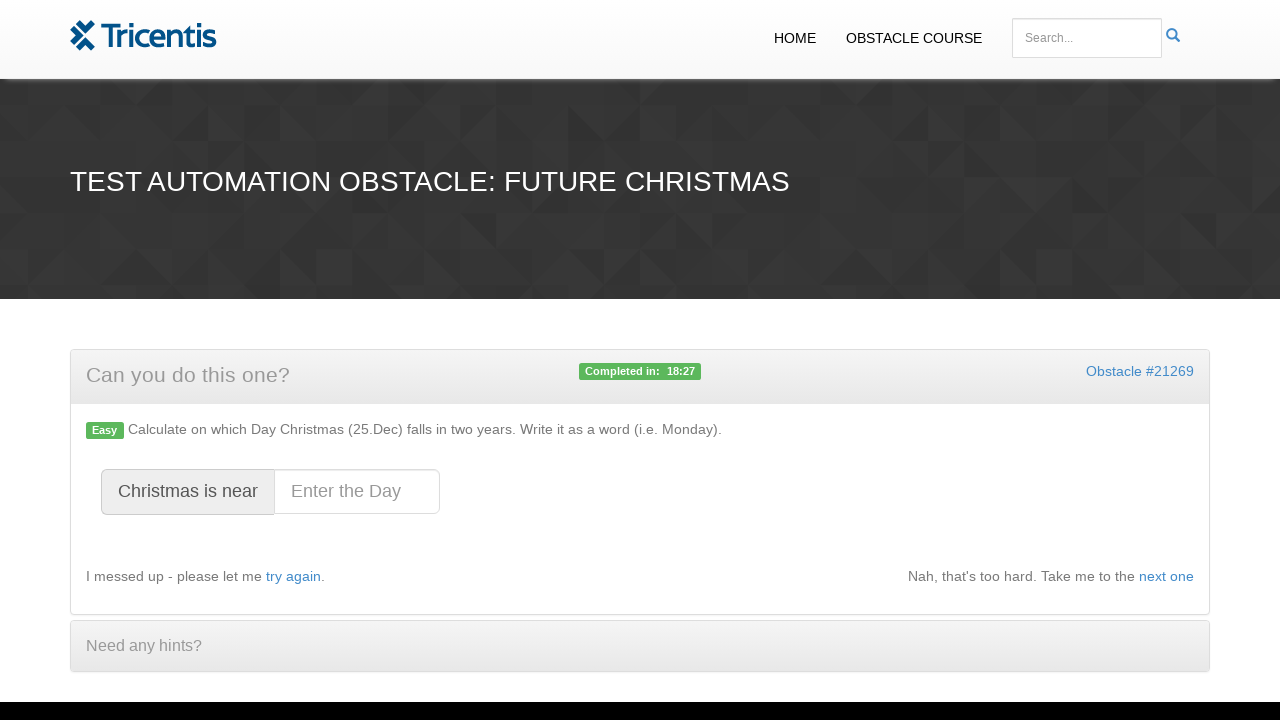

Filled Christmas day field with 'Monday' (Christmas 2028) on #christmasday
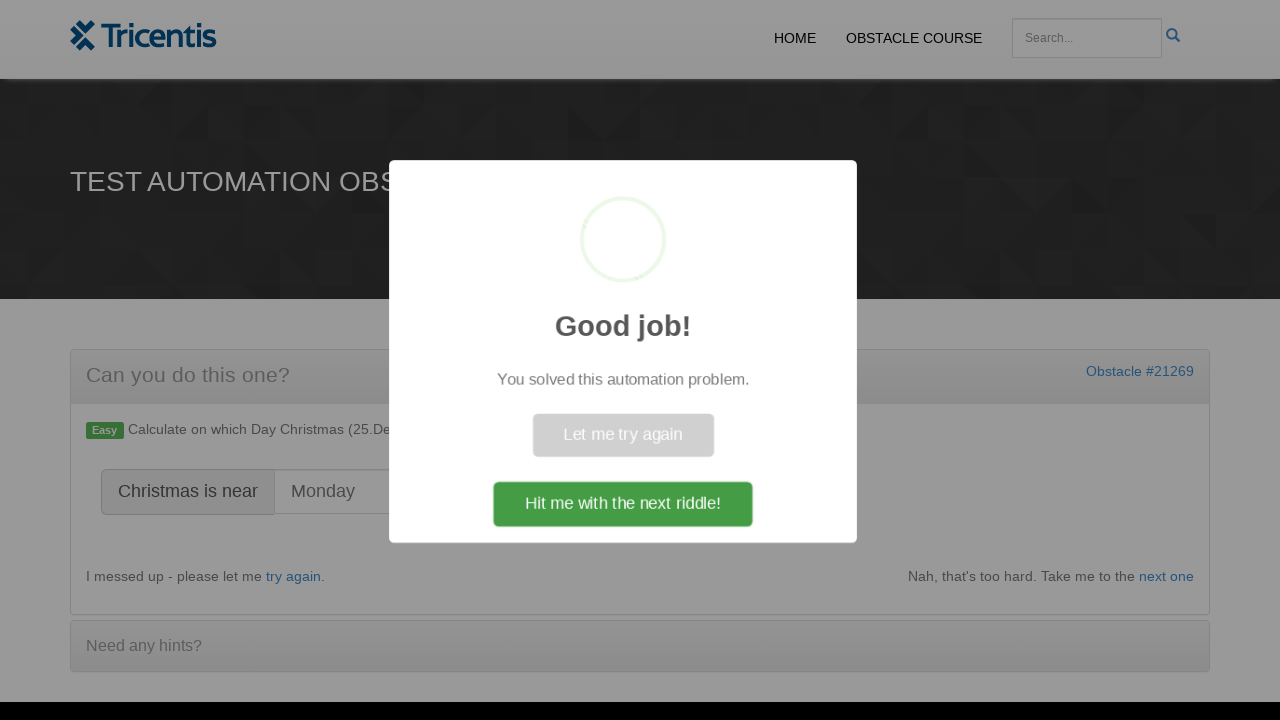

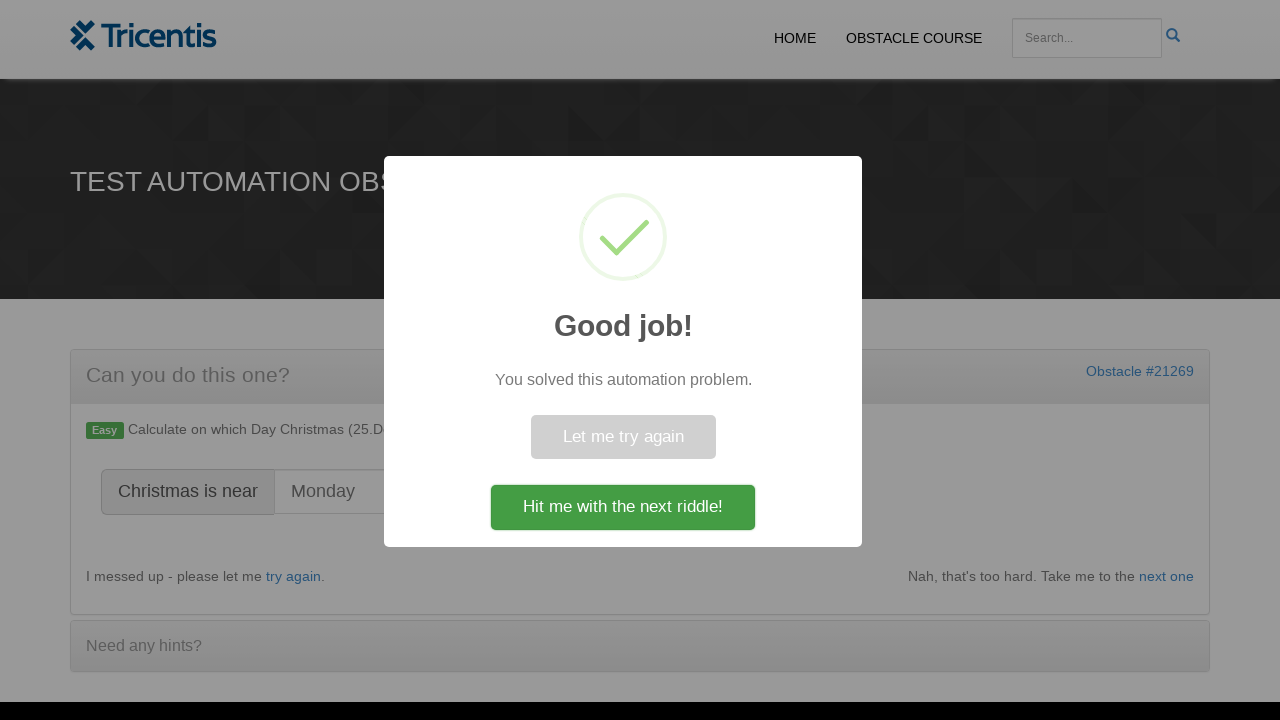